Tests a text box form by filling in user name, email, current address, and permanent address fields, then submitting the form and clicking on a navigation element

Starting URL: https://demoqa.com/text-box

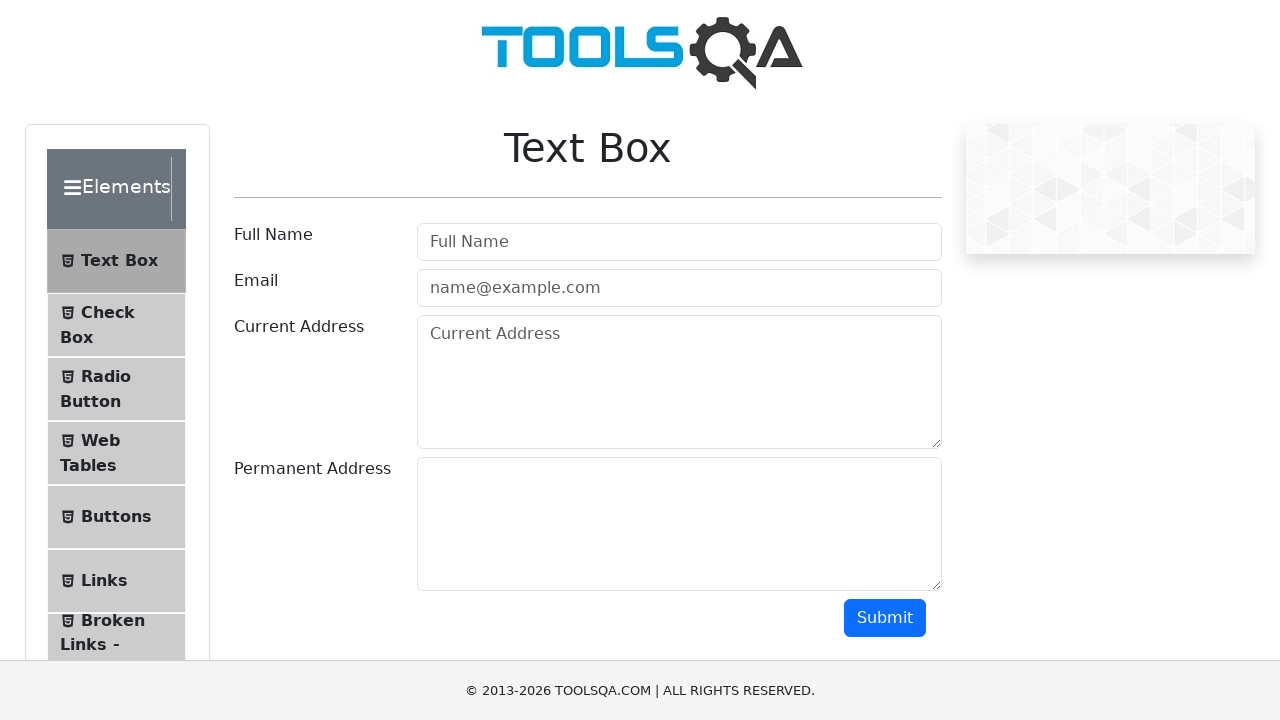

Filled username field with 'Rodrigo' on input#userName
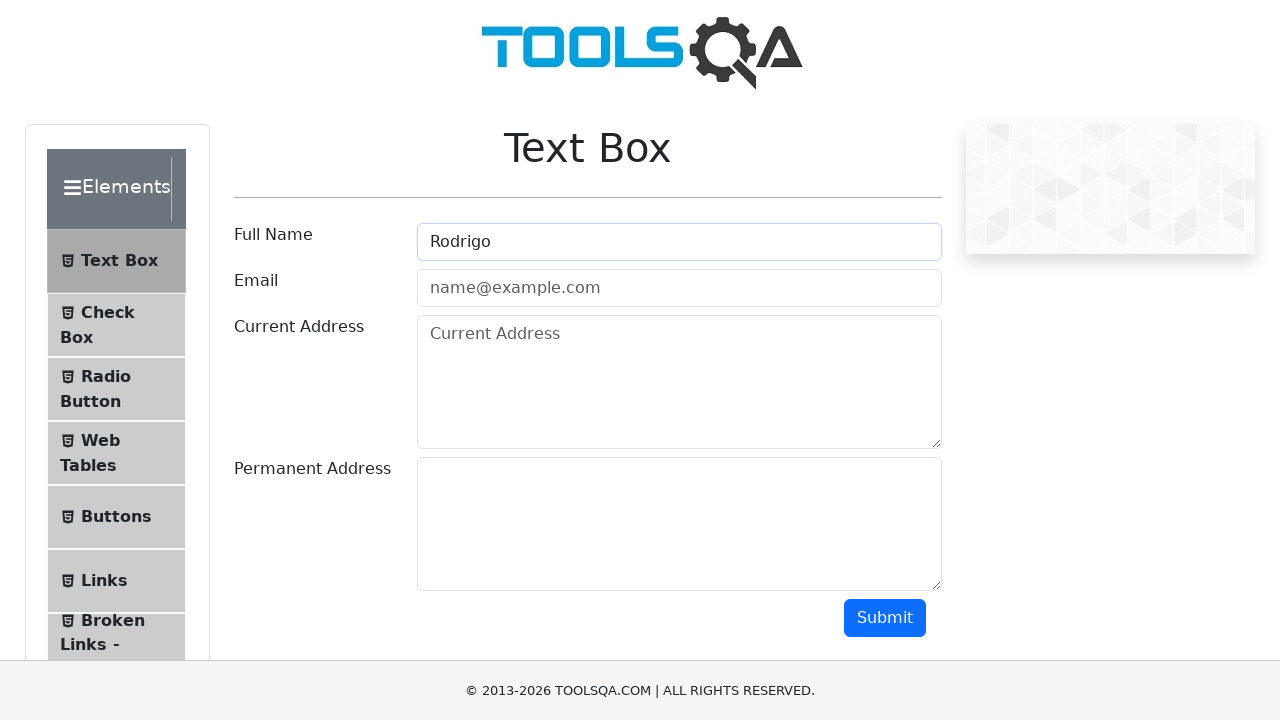

Filled email field with 'rodrigo@gmail.com' on input#userEmail
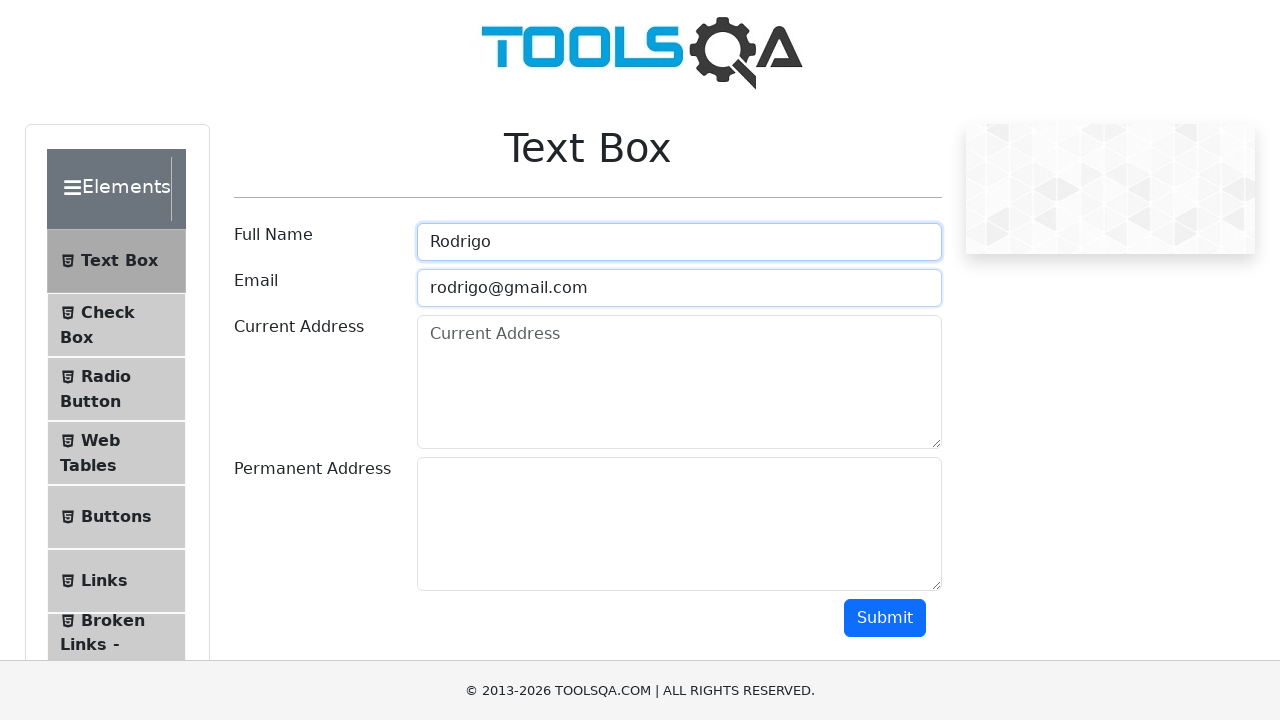

Filled current address field with 'Dirección 123' on textarea#currentAddress
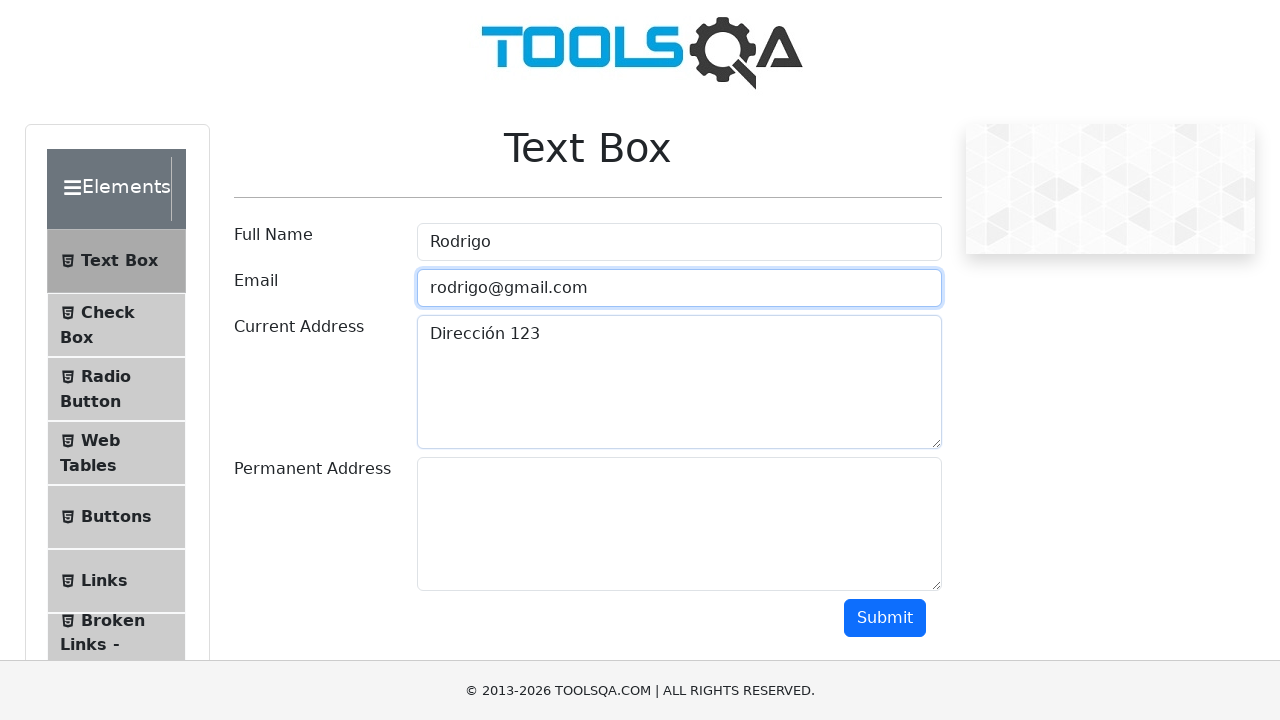

Filled permanent address field with 'Dirección 456' on textarea#permanentAddress
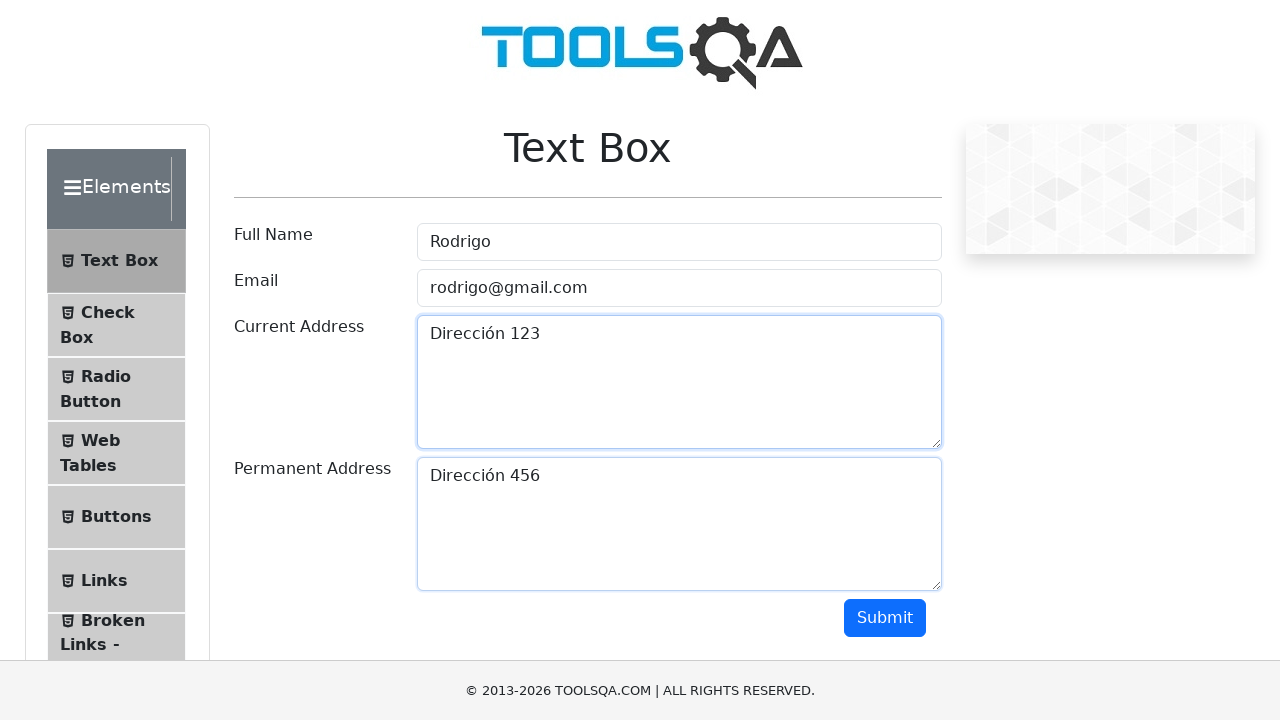

Clicked submit button to submit the form at (885, 618) on #submit
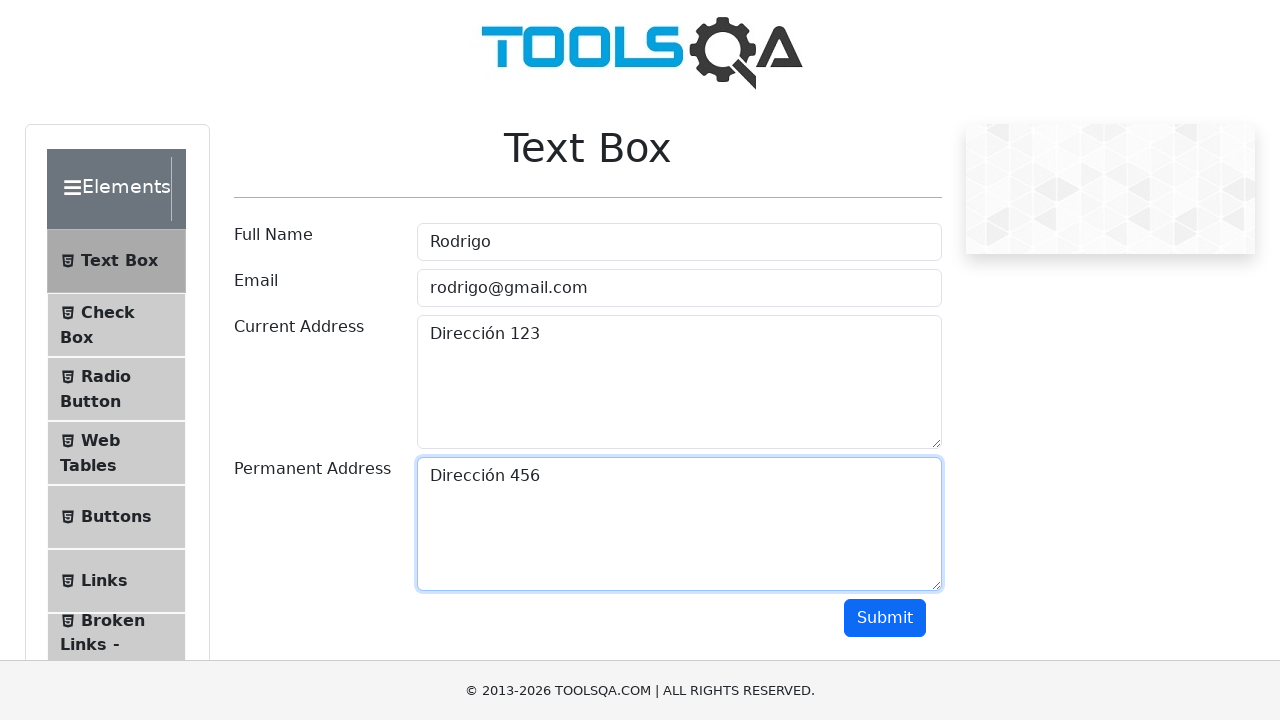

Scrolled down to view form results
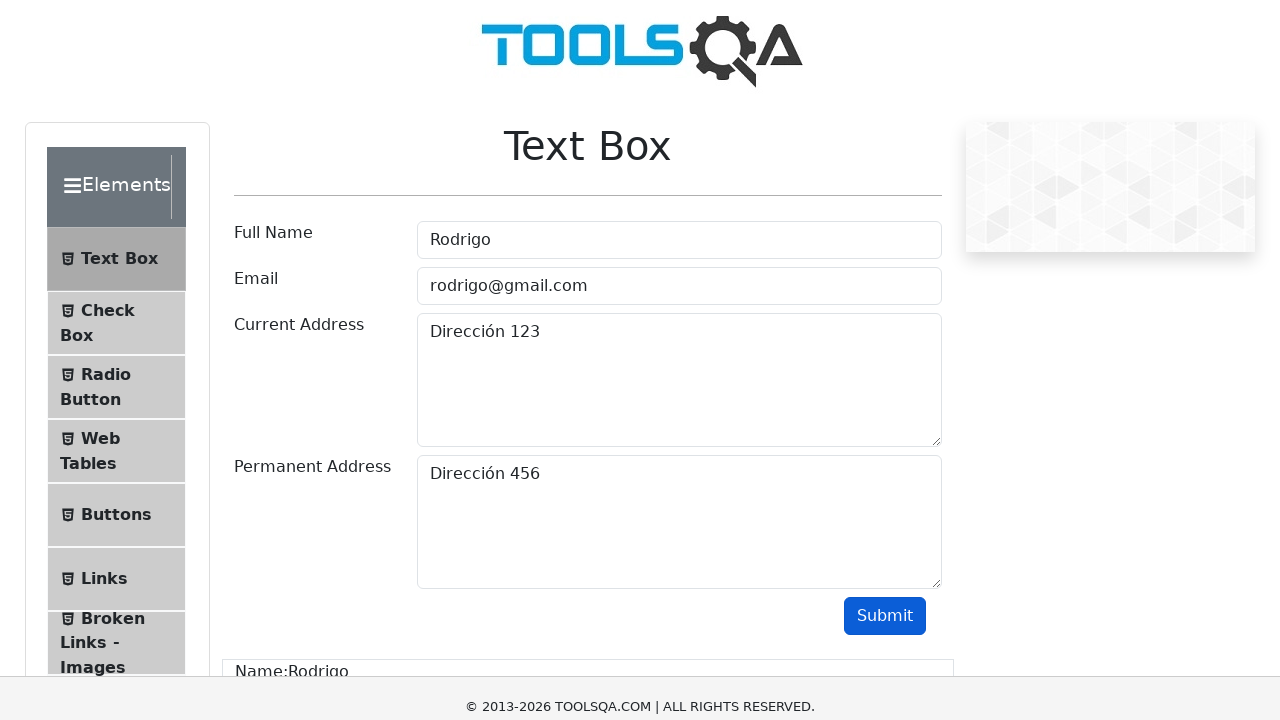

Clicked on the second text element in navigation at (108, 12) on (//span[contains(@class,'text')])[2]
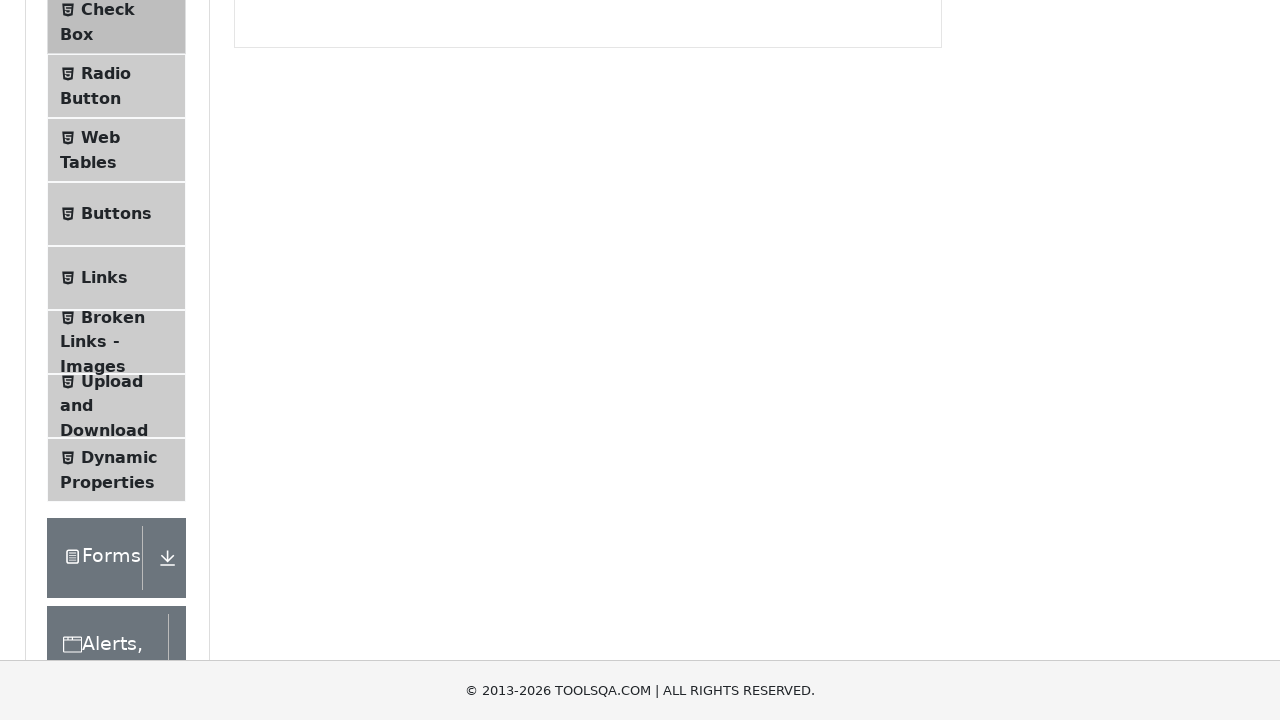

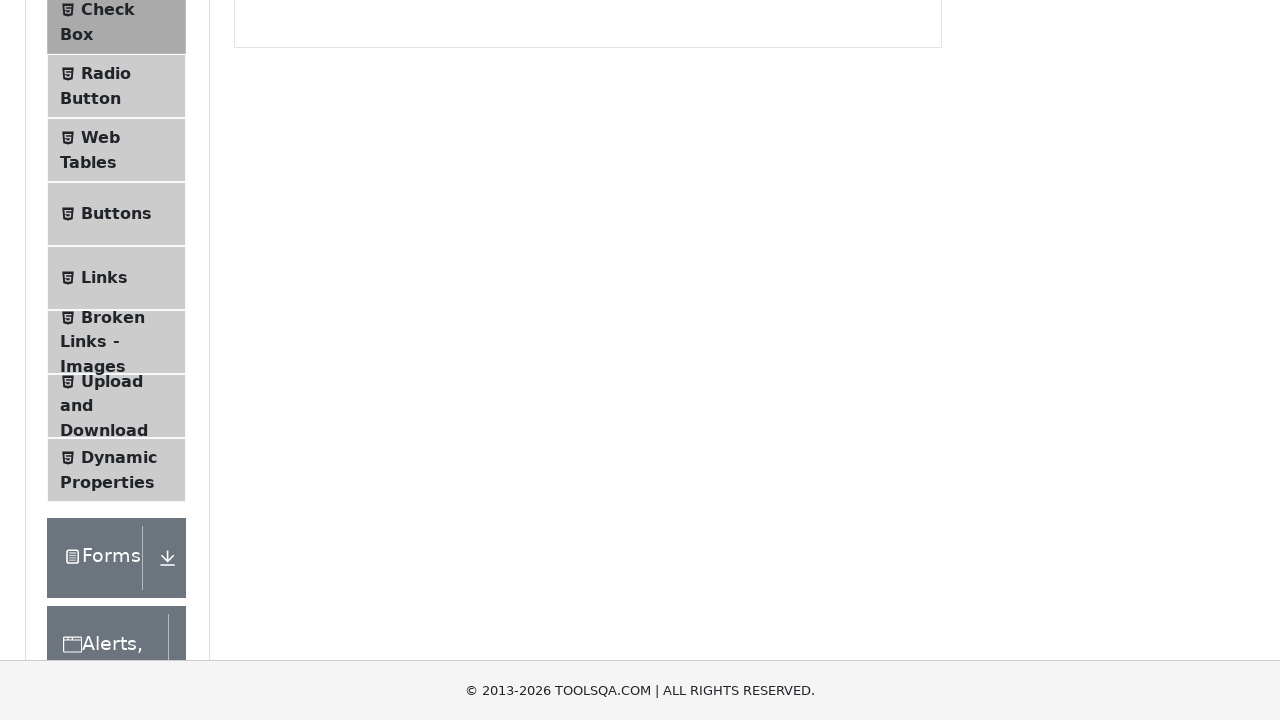